Tests invalid login functionality by entering incorrect credentials and verifying the error message is displayed

Starting URL: https://login1.nextbasecrm.com/

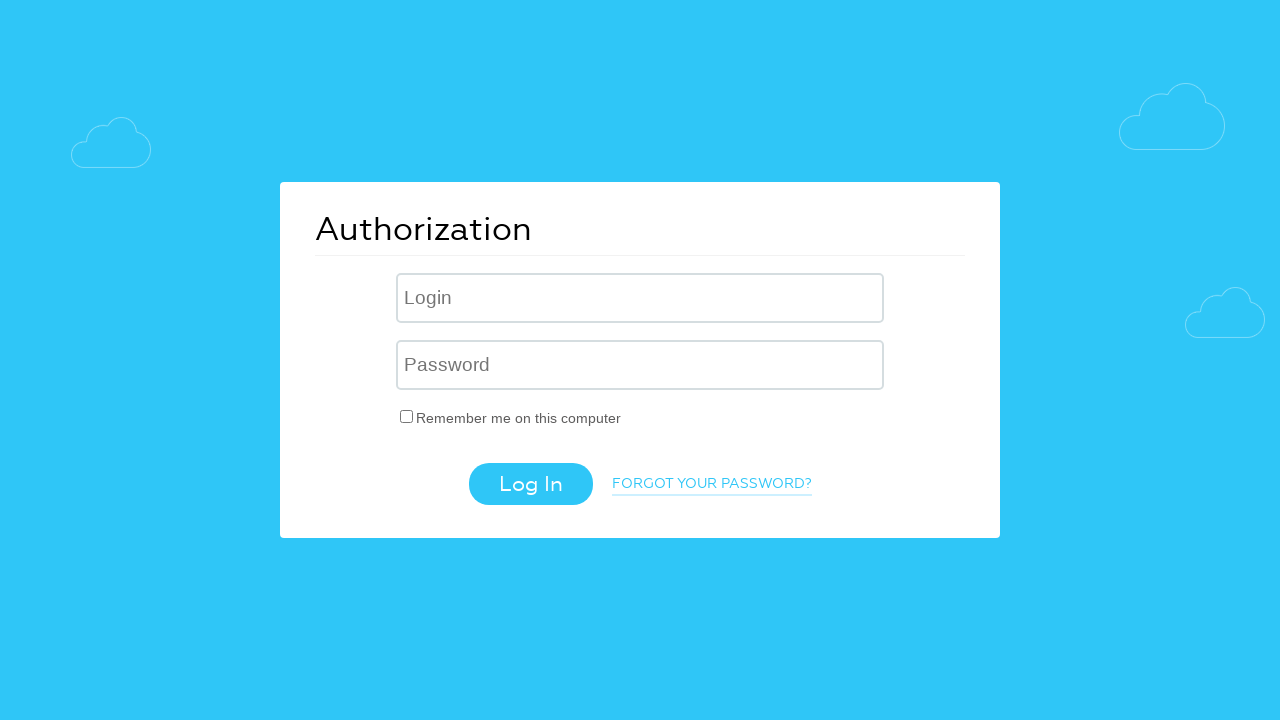

Filled username field with 'incorrect' on input[name='USER_LOGIN']
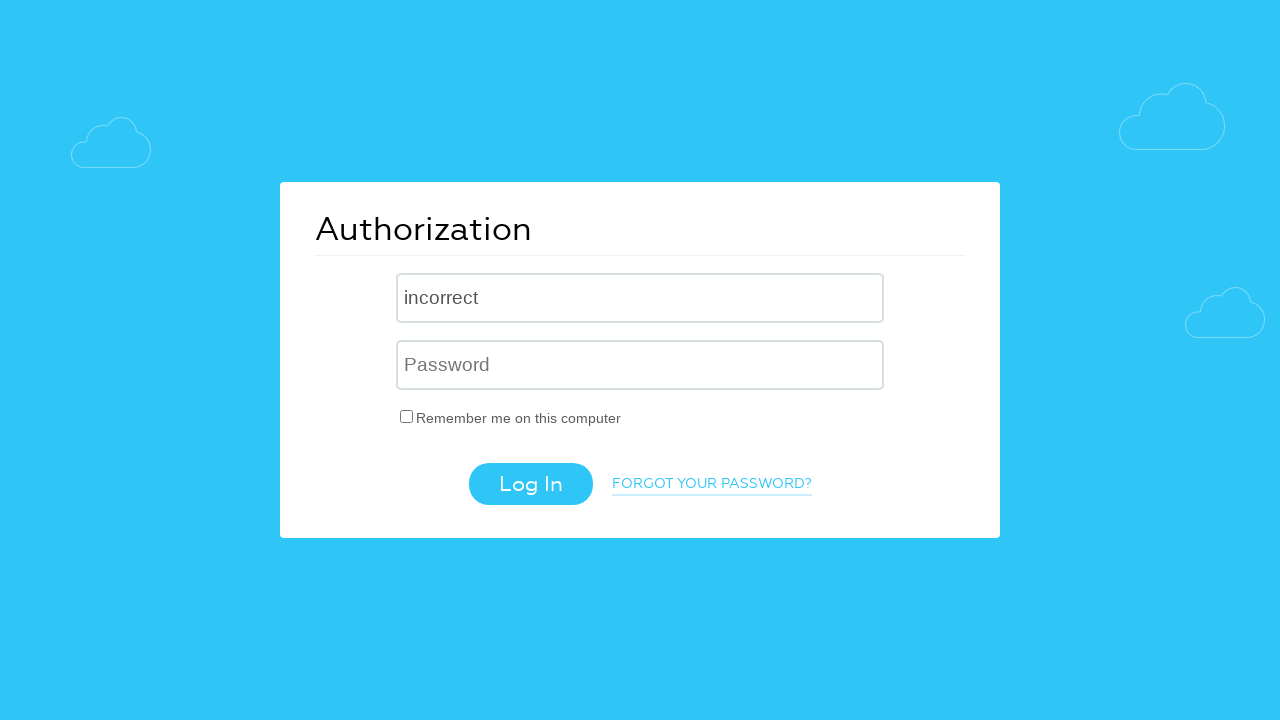

Filled password field with 'incorrect' on input[name='USER_PASSWORD']
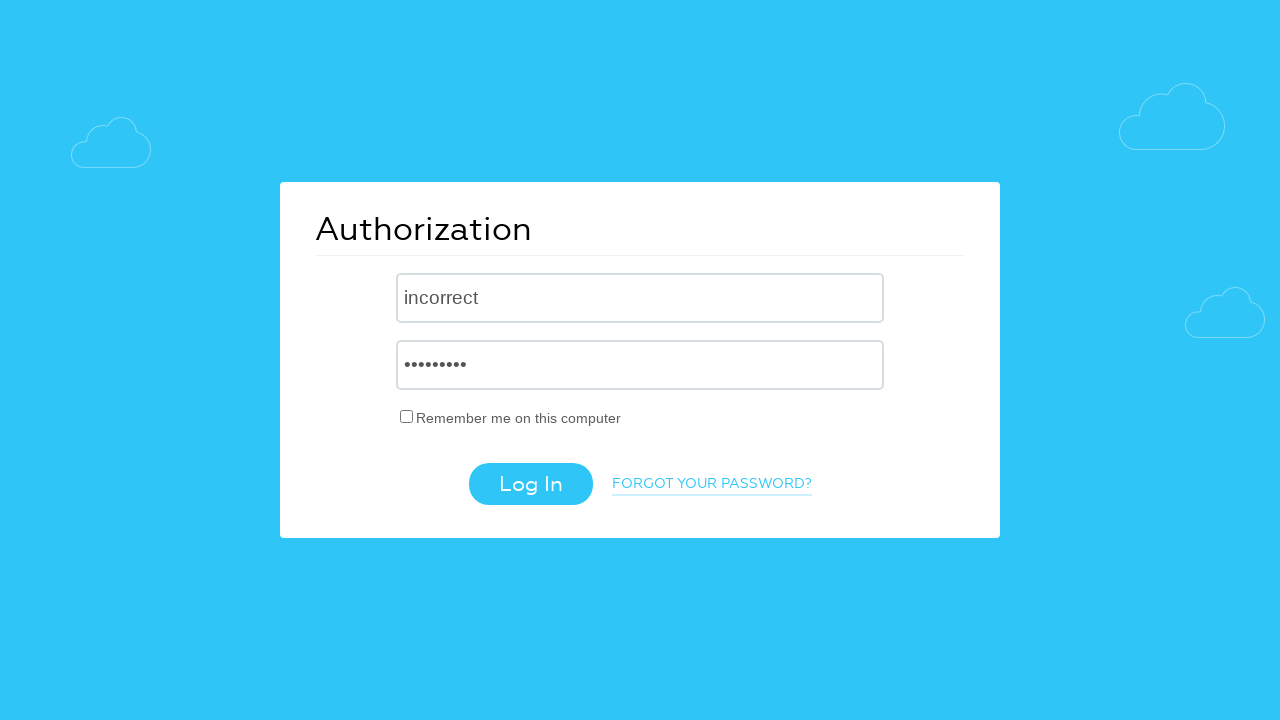

Pressed Enter to submit login form on input[name='USER_PASSWORD']
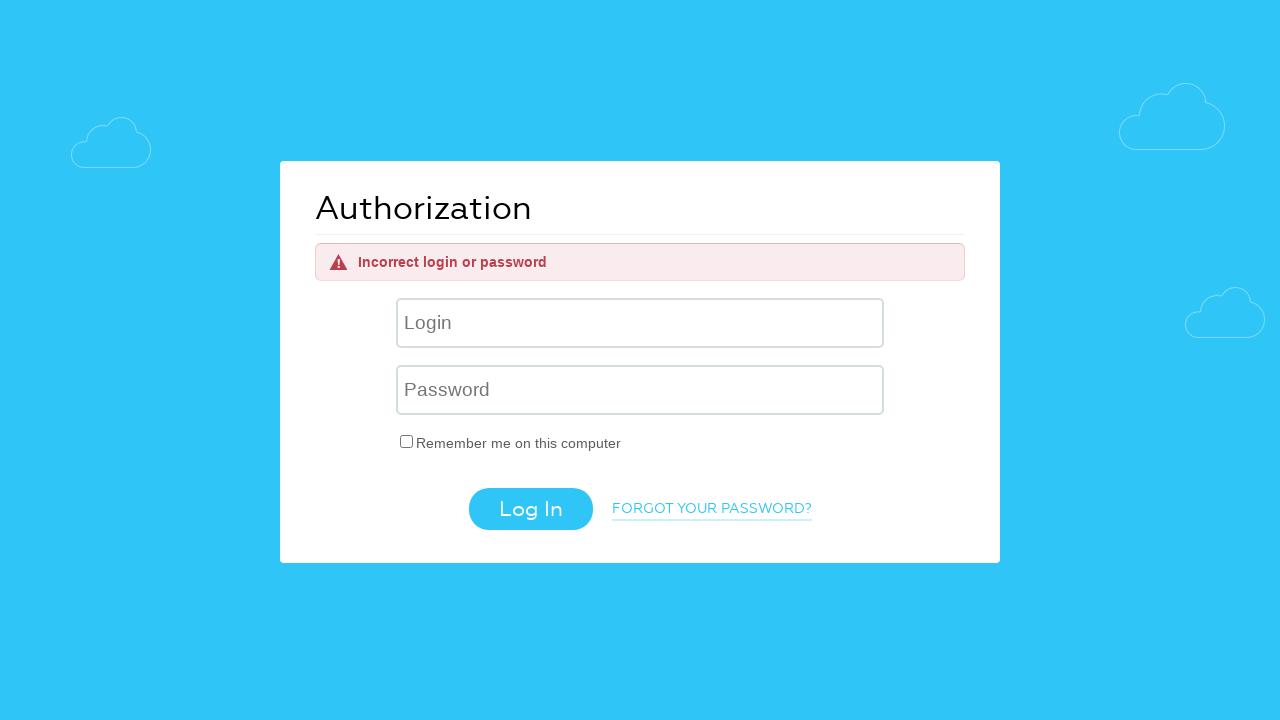

Error message element appeared on page
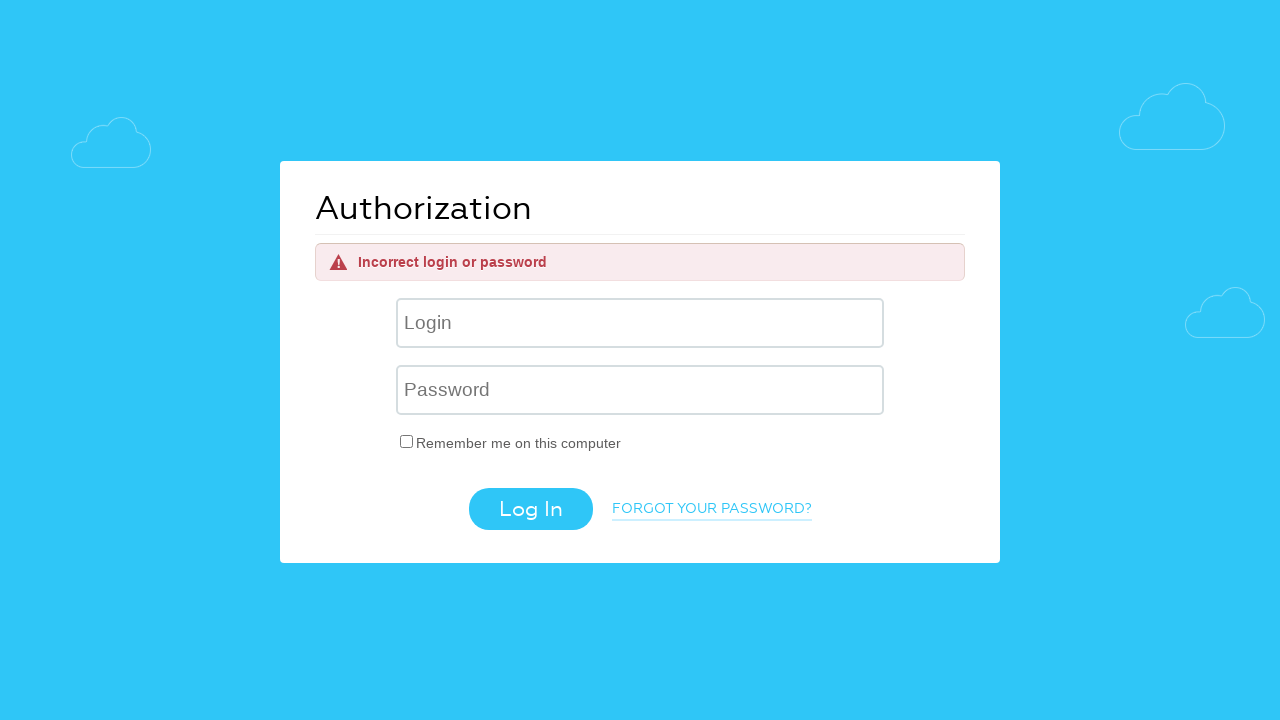

Retrieved error message text: 'Incorrect login or password'
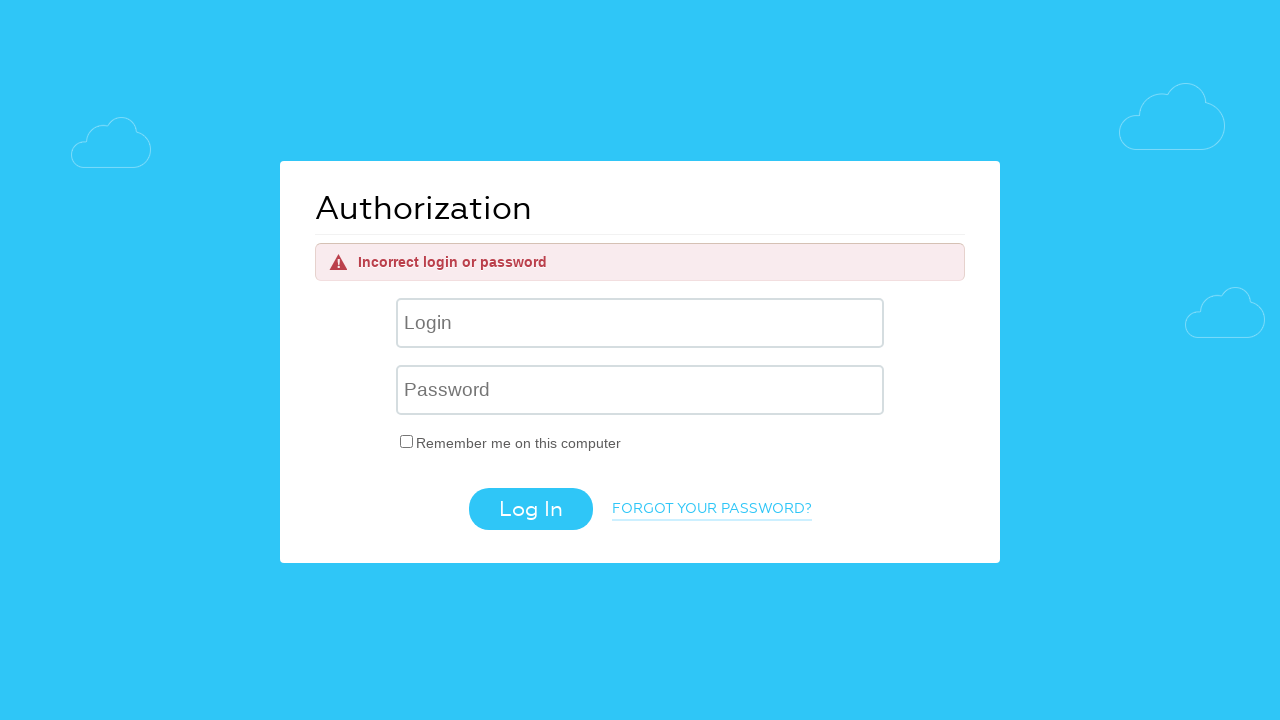

Verified error message matches expected text 'Incorrect login or password'
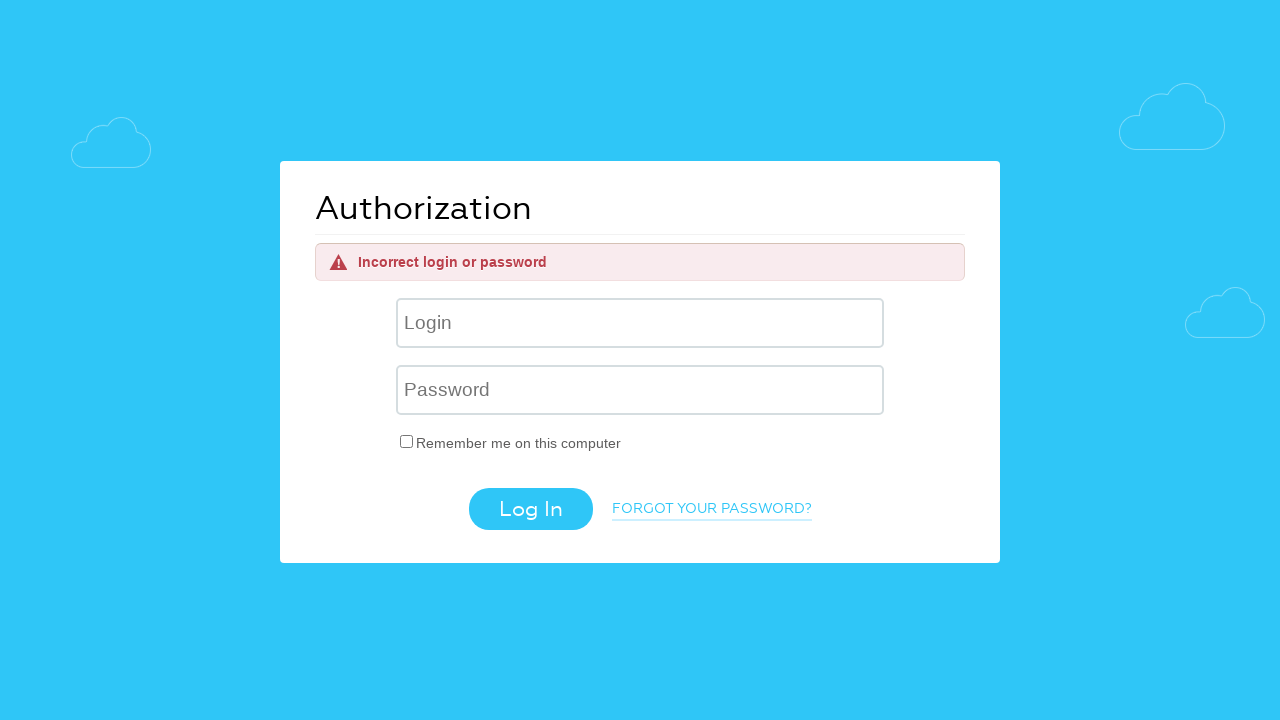

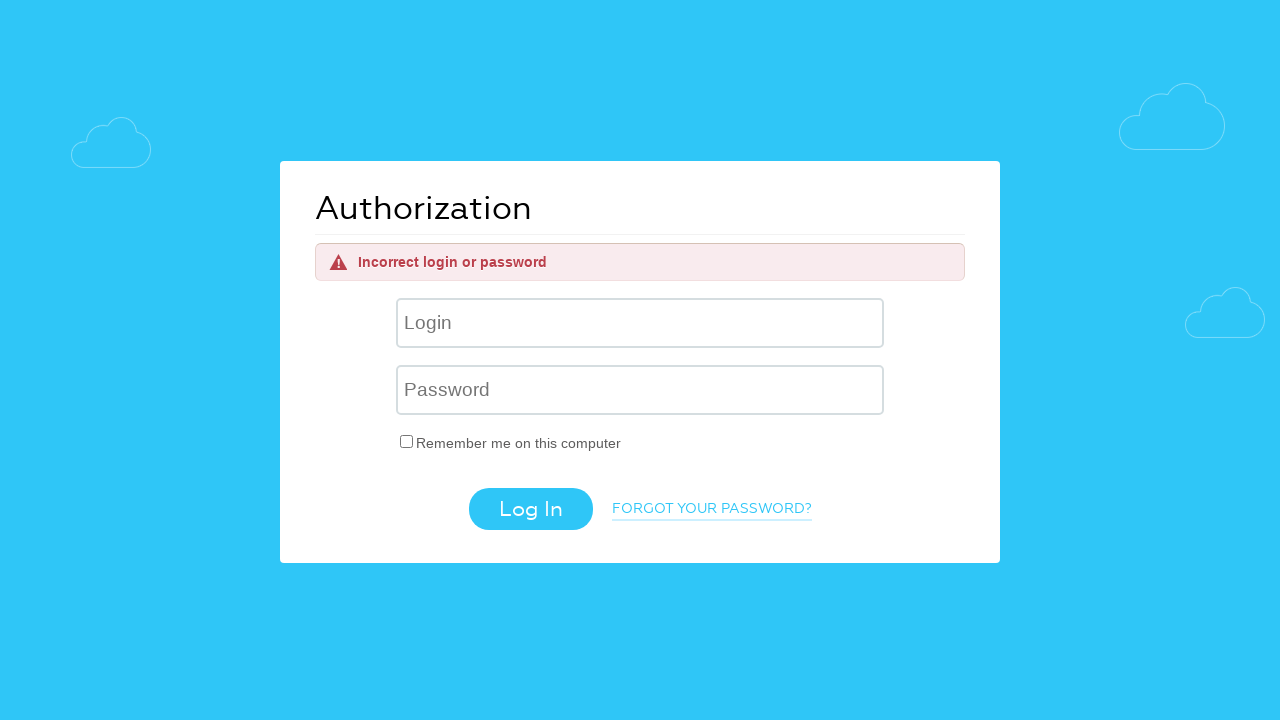